Tests JavaScript confirm dialog by clicking the second button, dismissing the alert, and verifying the result doesn't contain "successfuly"

Starting URL: https://testcenter.techproeducation.com/index.php?page=javascript-alerts

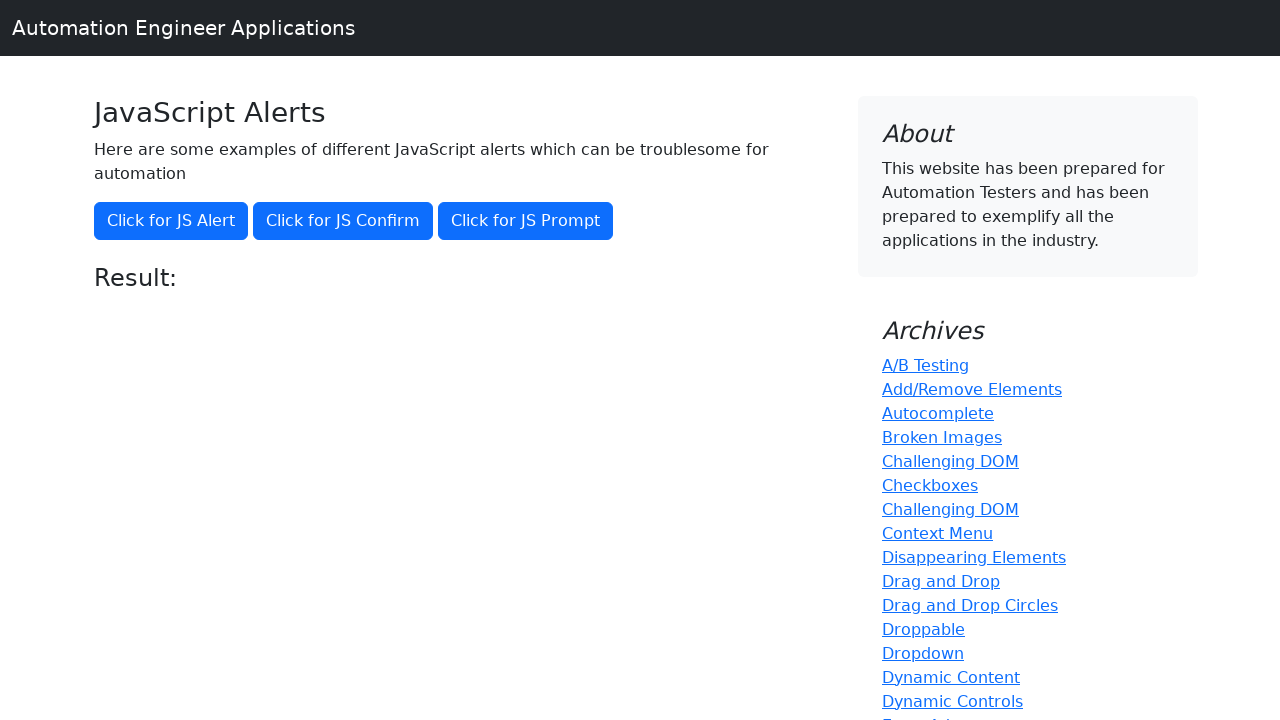

Set up dialog handler to dismiss confirm dialog
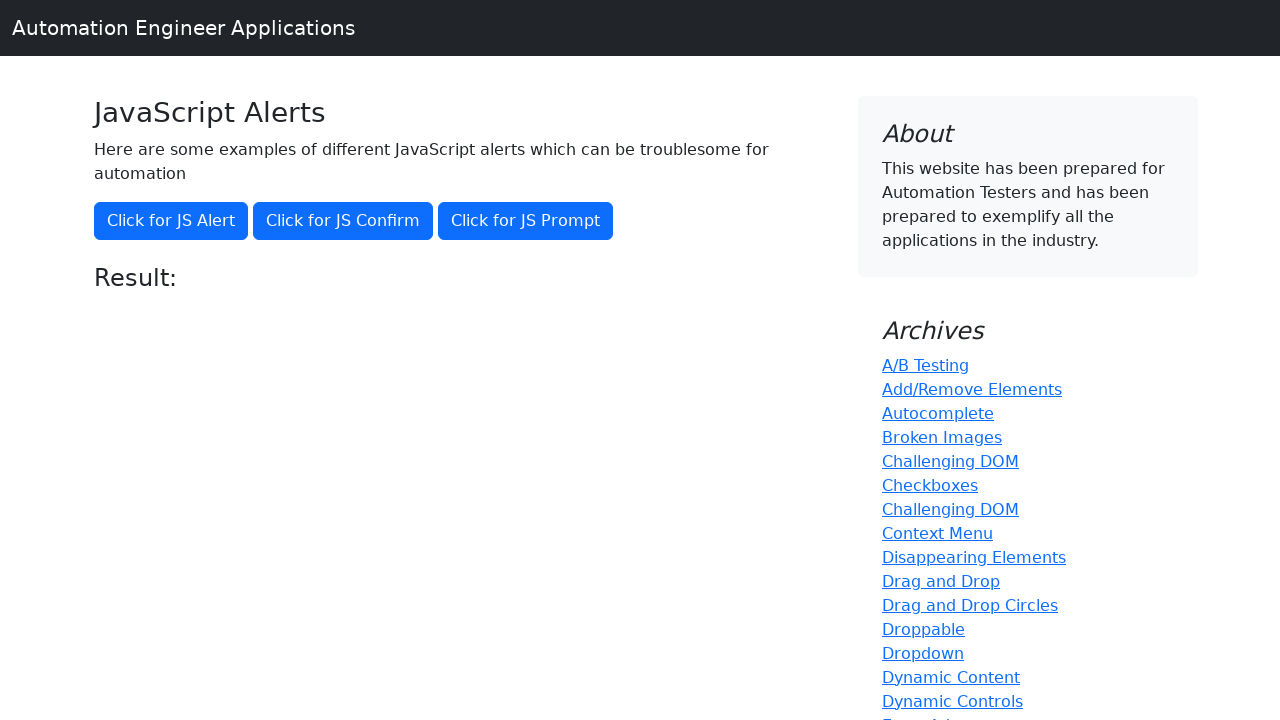

Clicked confirm button to trigger JavaScript confirm dialog at (343, 221) on button[onclick='jsConfirm()']
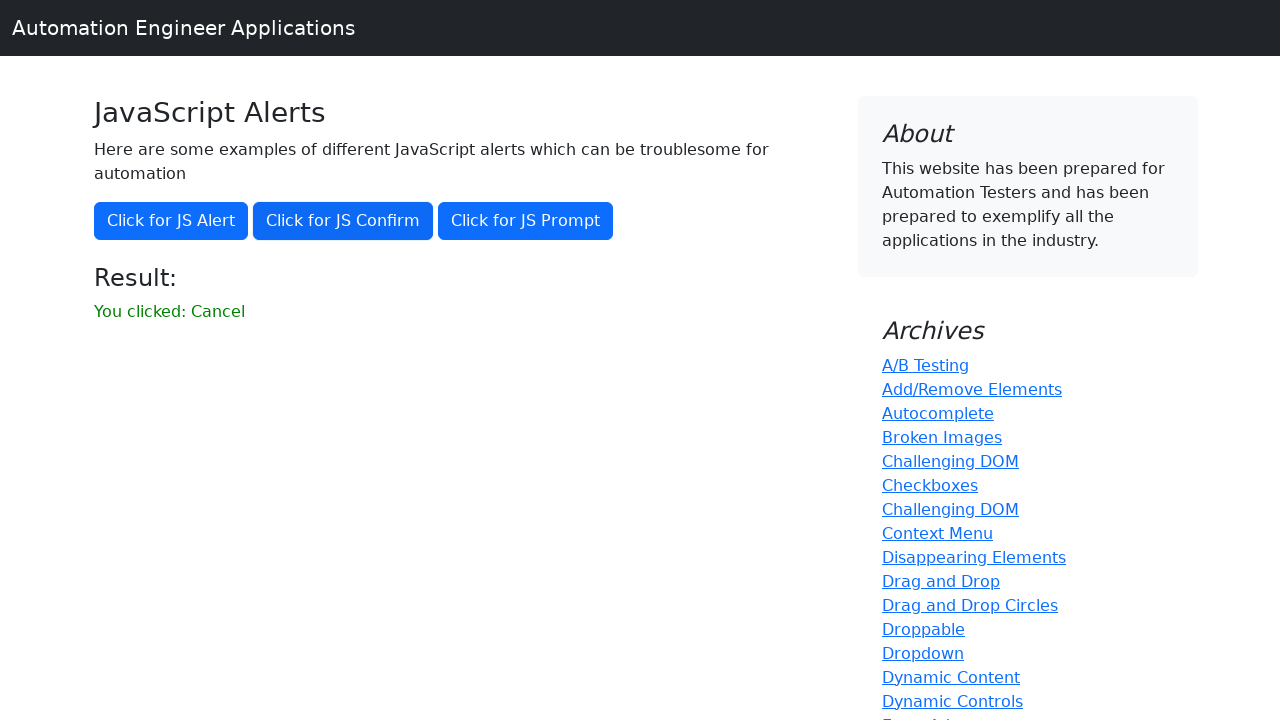

Retrieved result message text from page
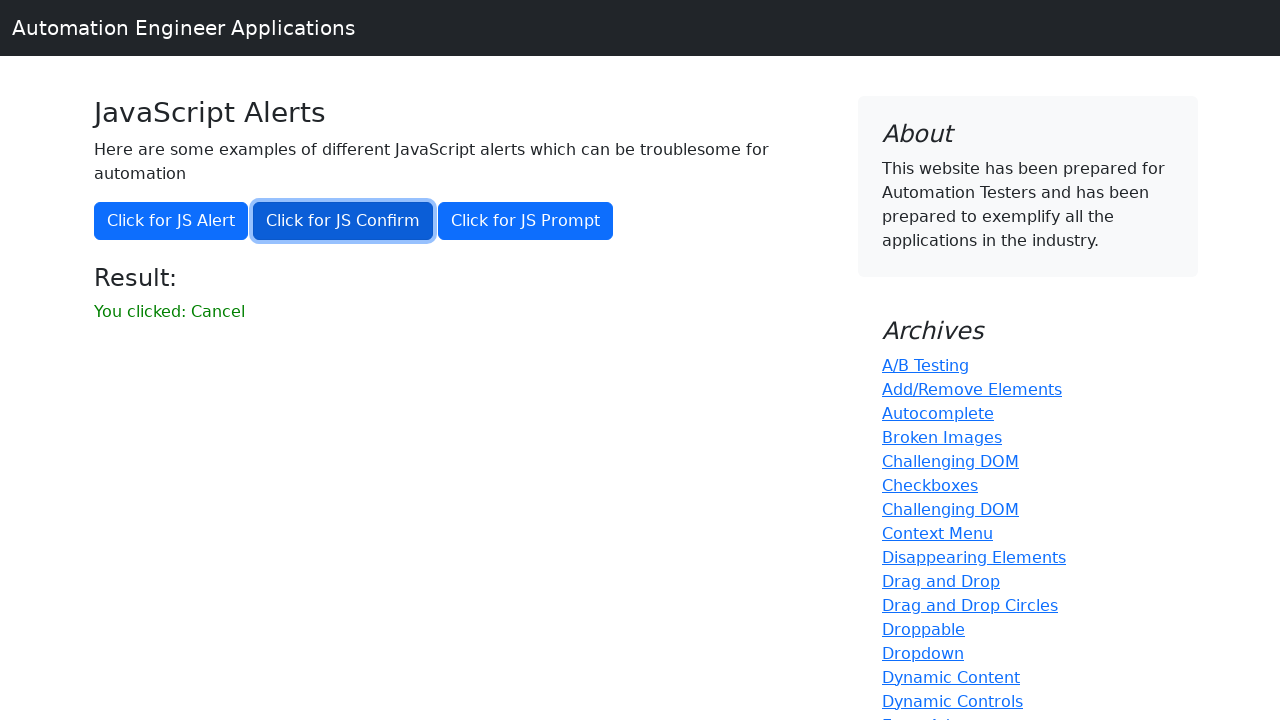

Verified result message does not contain 'successfuly'
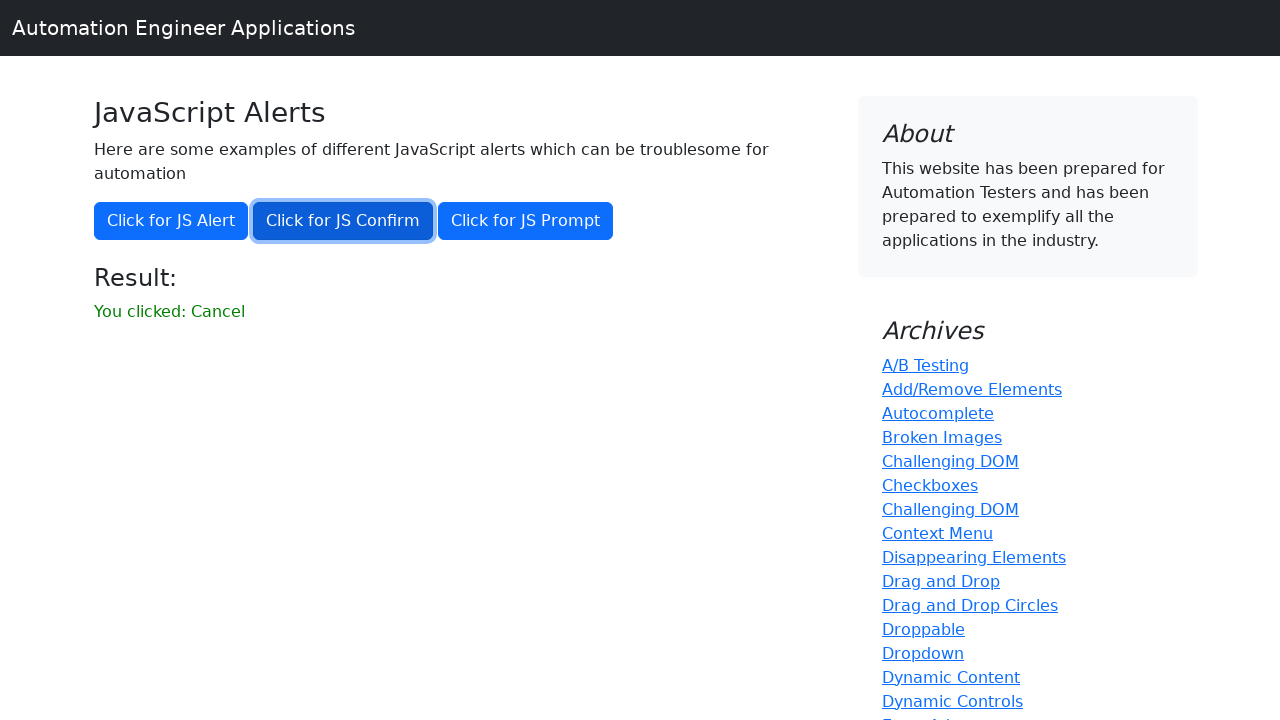

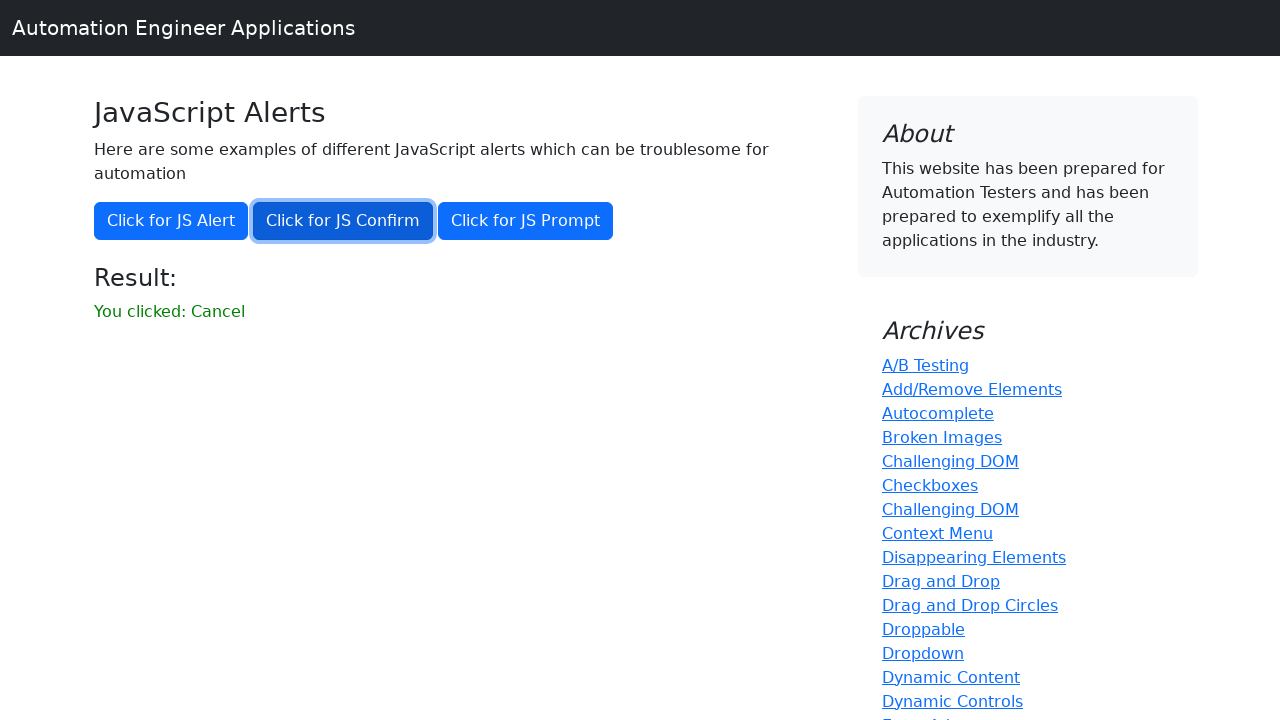